Navigates to Jumia Nigeria homepage and locates a product image element in the promotional section

Starting URL: https://www.jumia.com.ng/

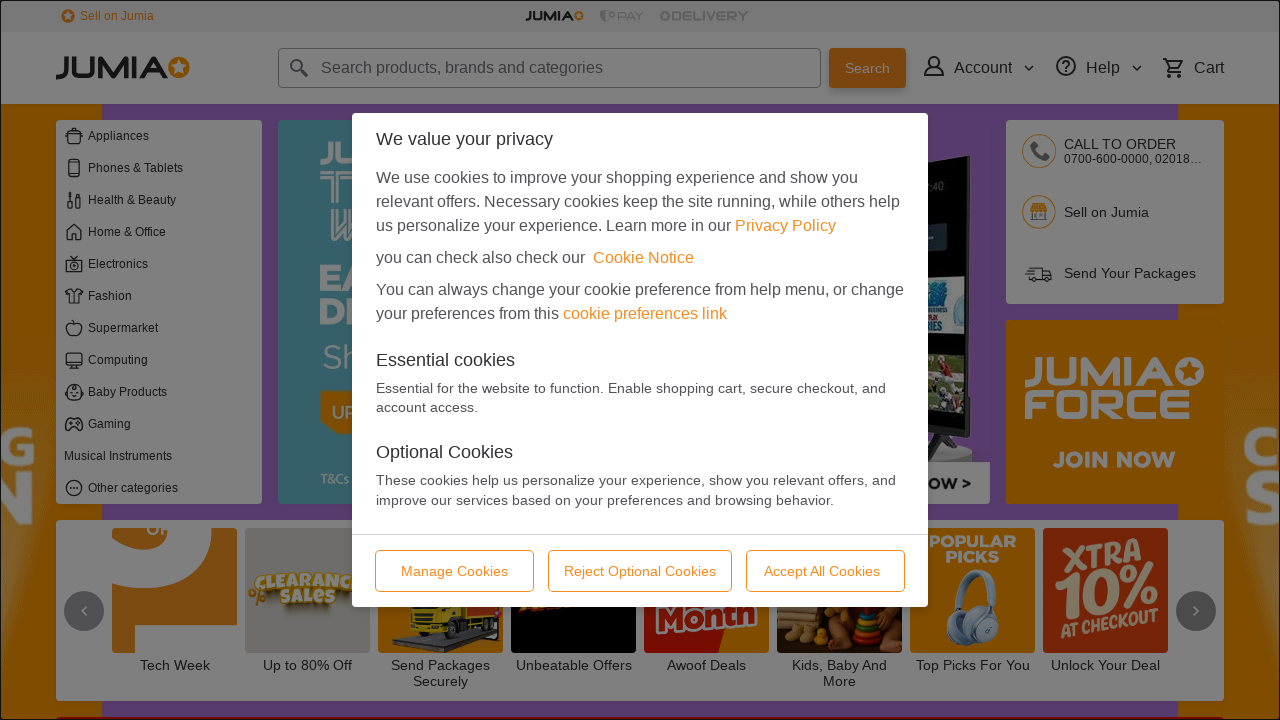

Waited for product image element in promotional section to load
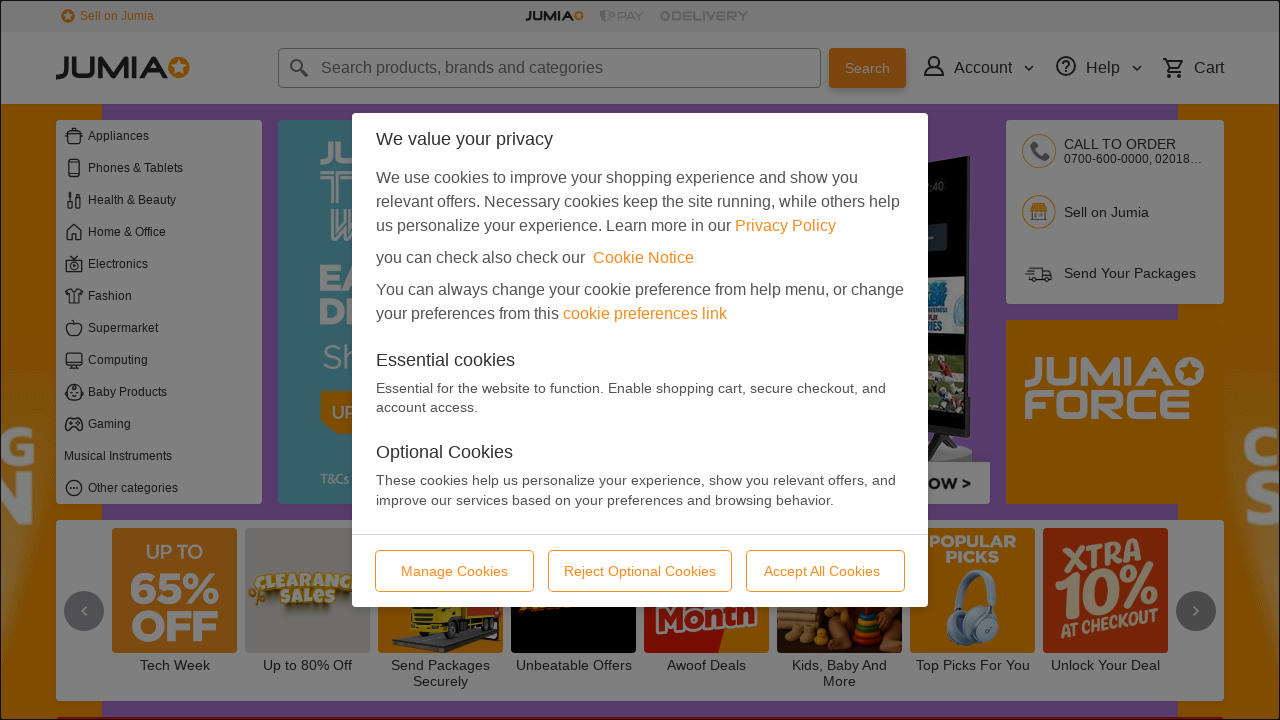

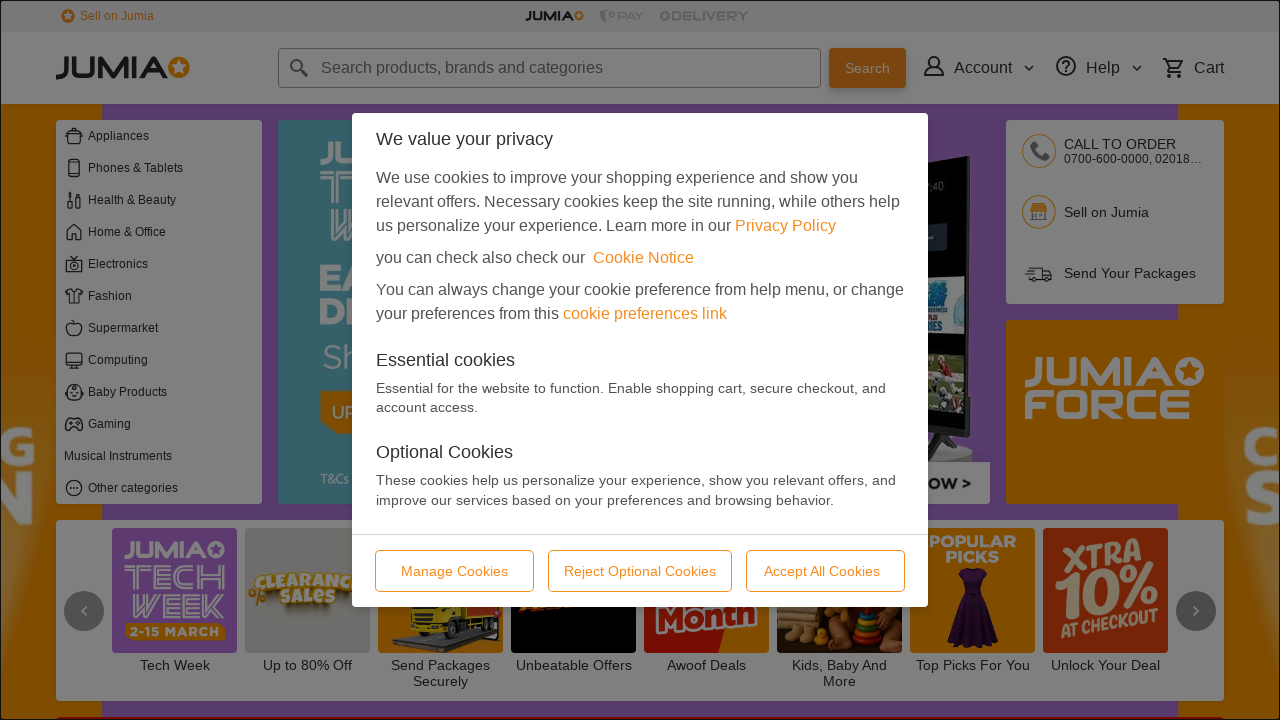